Tests that clicking Get Started button for Tree without being logged in shows a warning message

Starting URL: https://dsportalapp.herokuapp.com/home

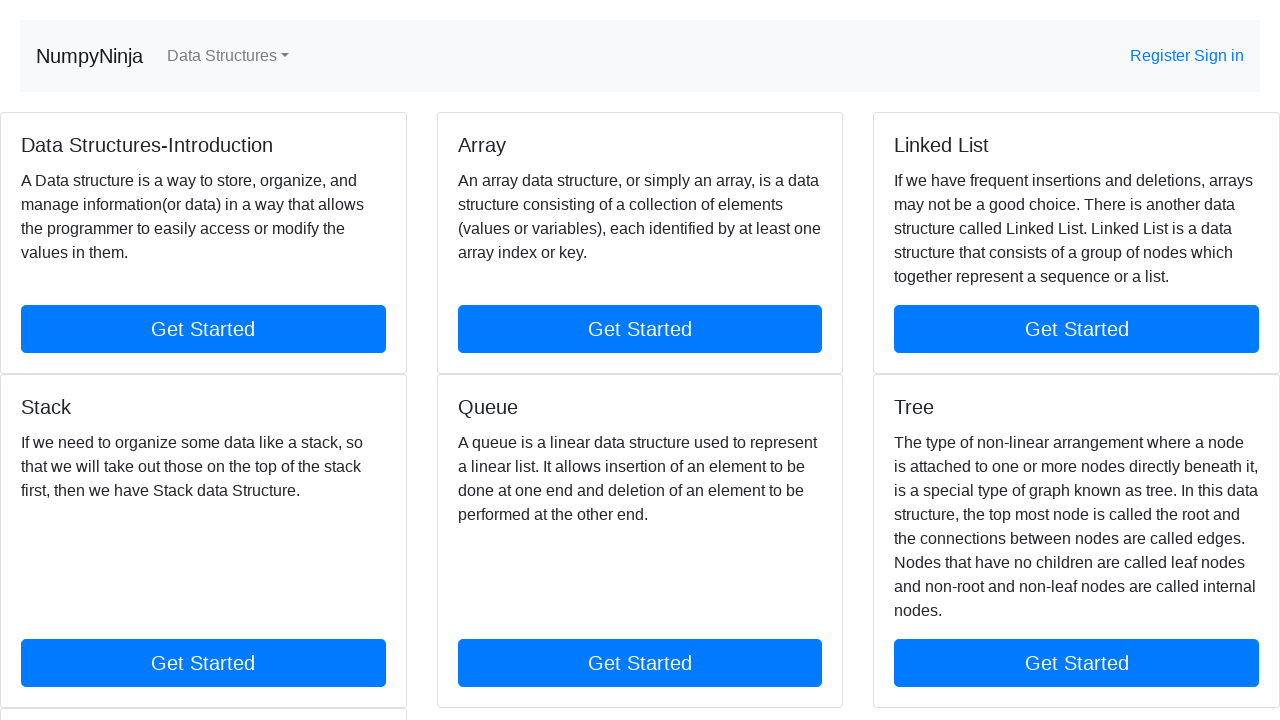

Clicked Get Started button for Tree section without being logged in at (1077, 663) on a[href='tree']
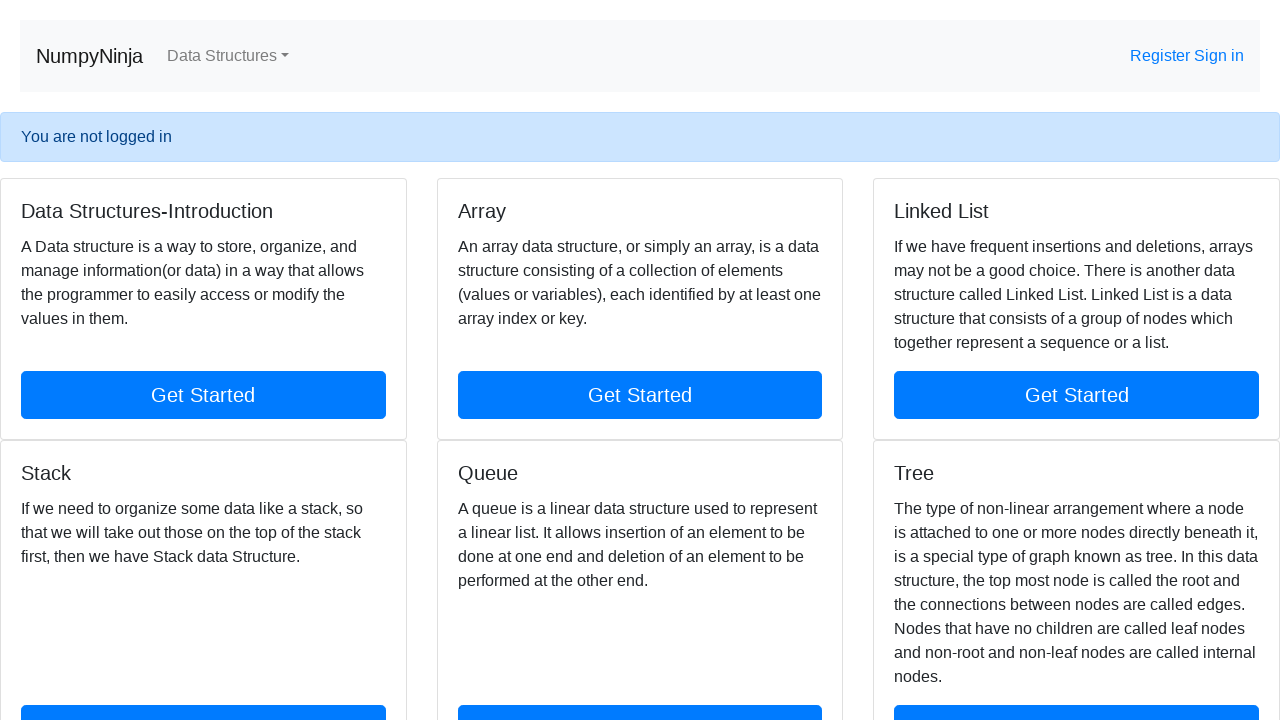

Warning message appeared indicating user must be logged in
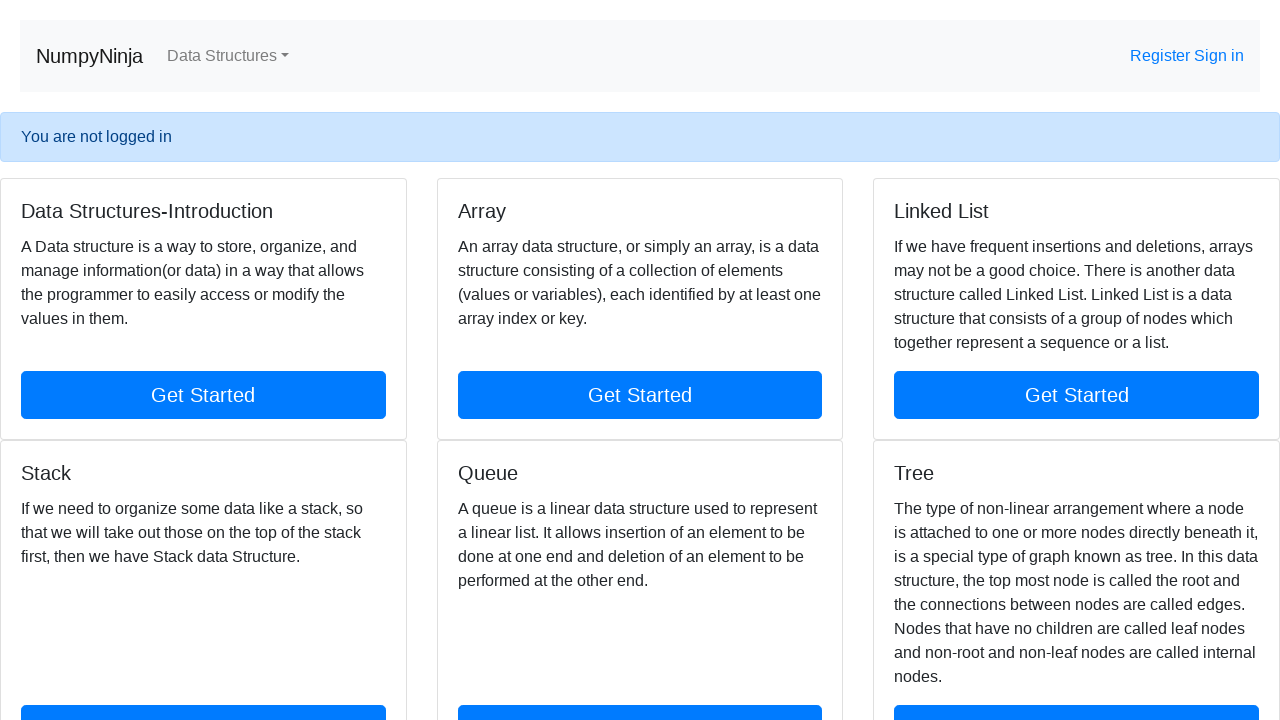

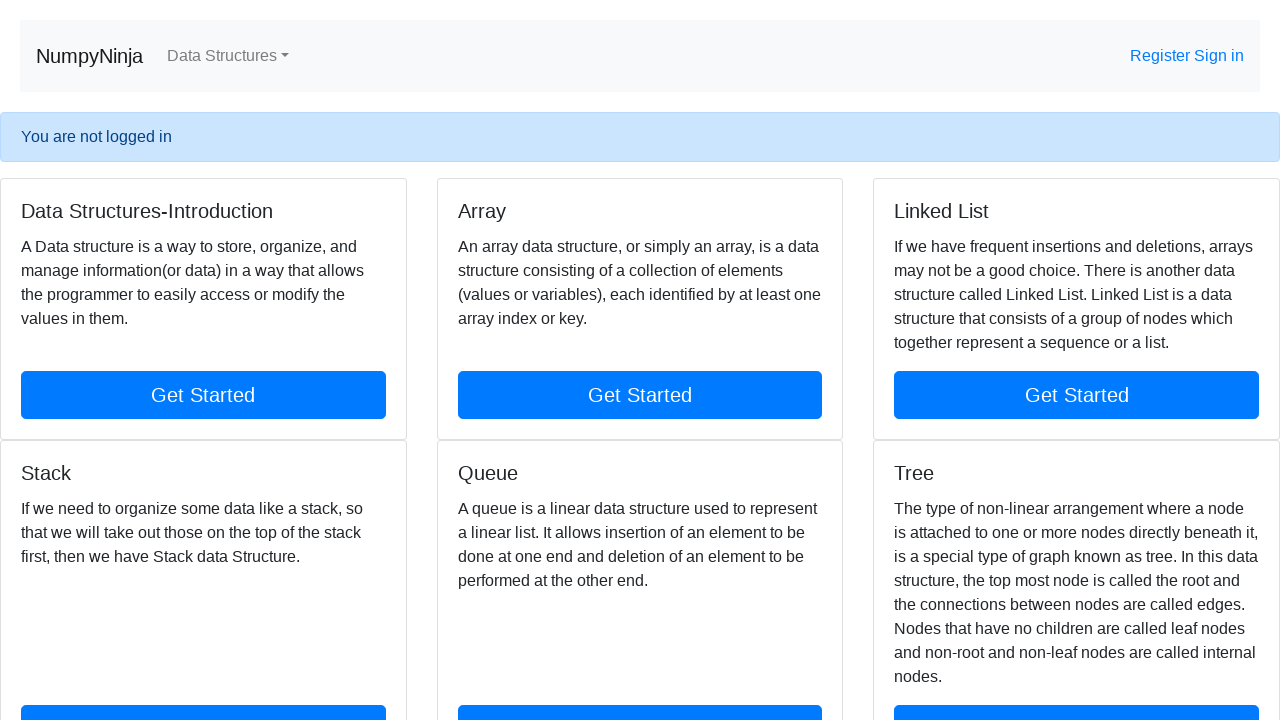